Tests signup form submission by filling user details including name, email, password, and company name

Starting URL: https://prd.canvusapps.com/signup

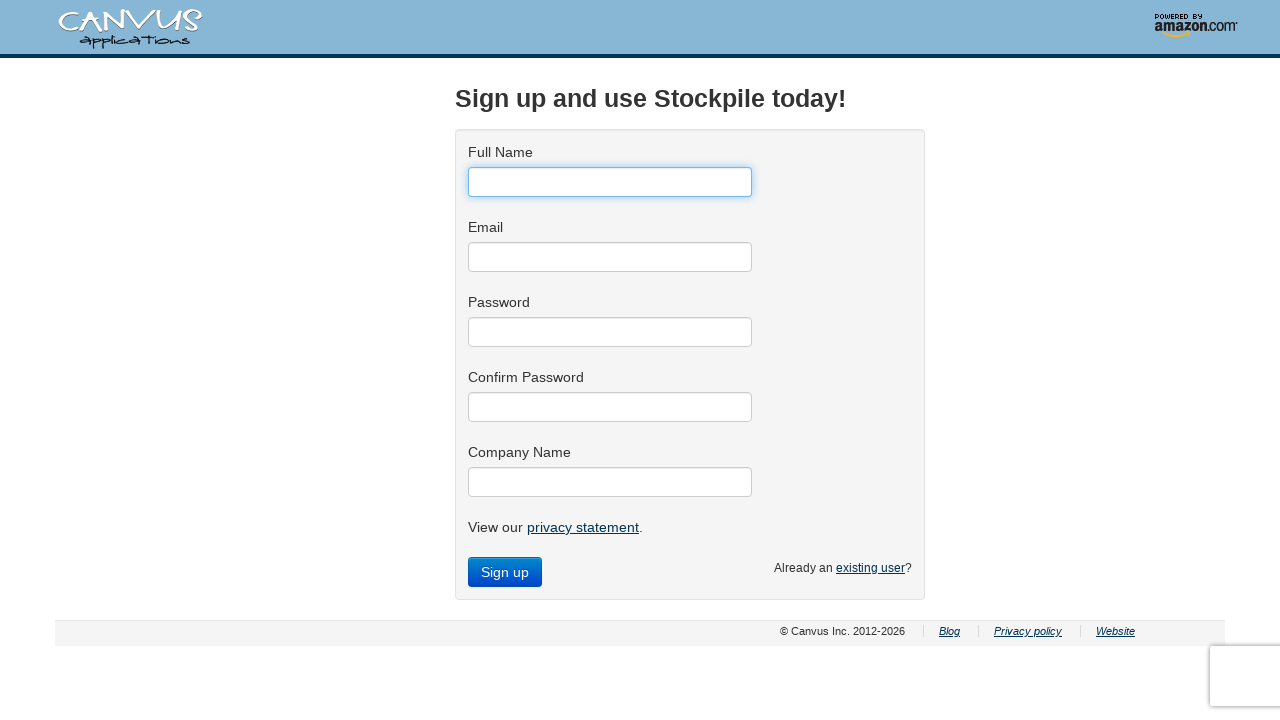

Filled user name field with 'Test User' on #user_name
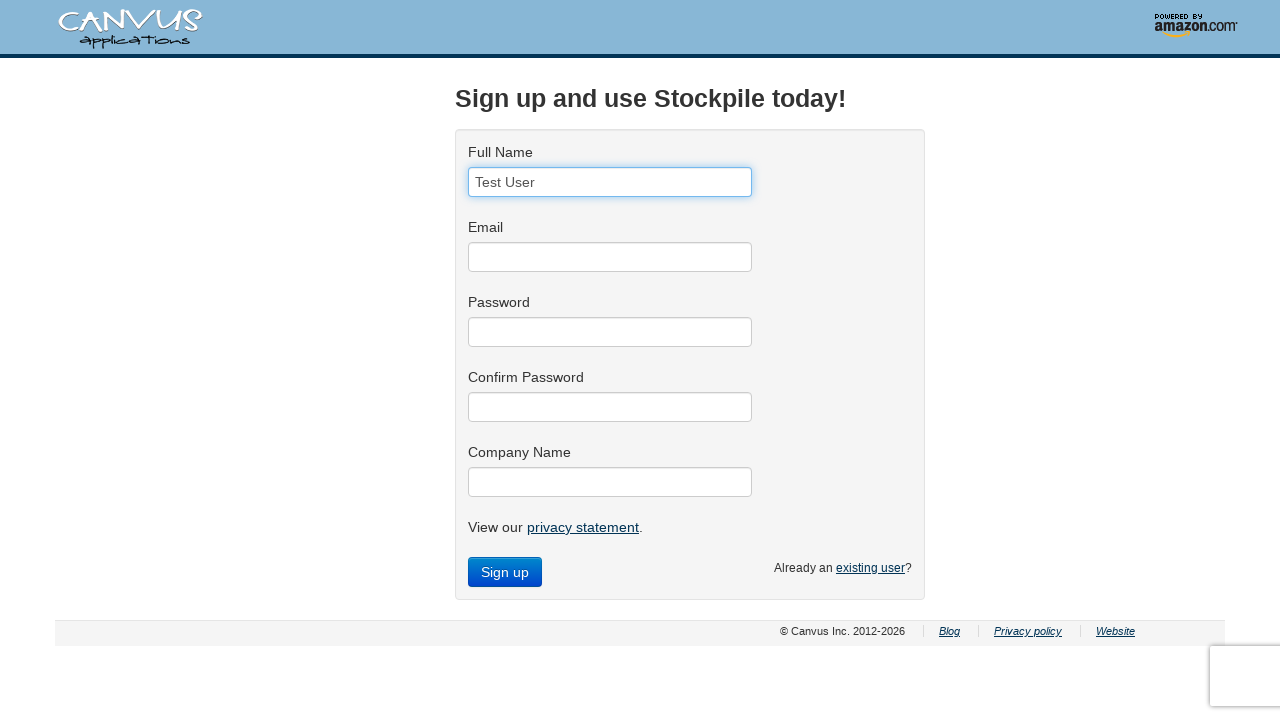

Filled email field with 'testuser327@example.com' on #user_email
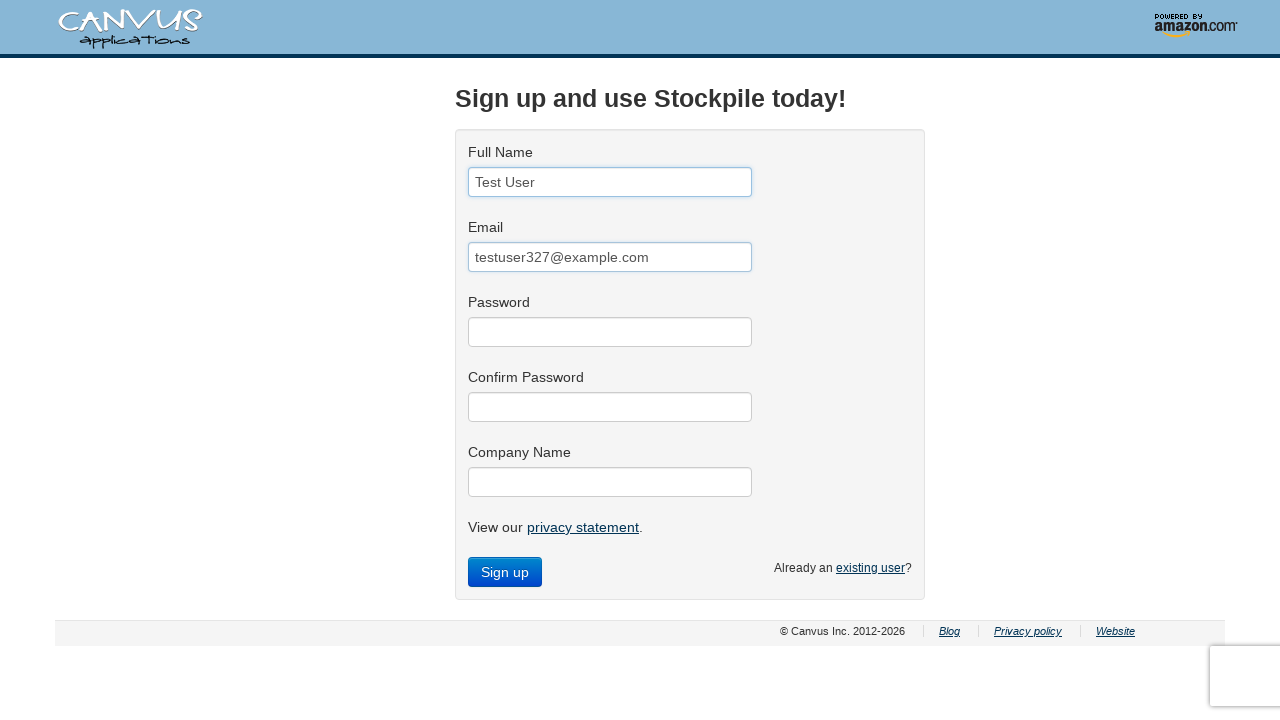

Filled password field with 'TestPass123!' on #user_password
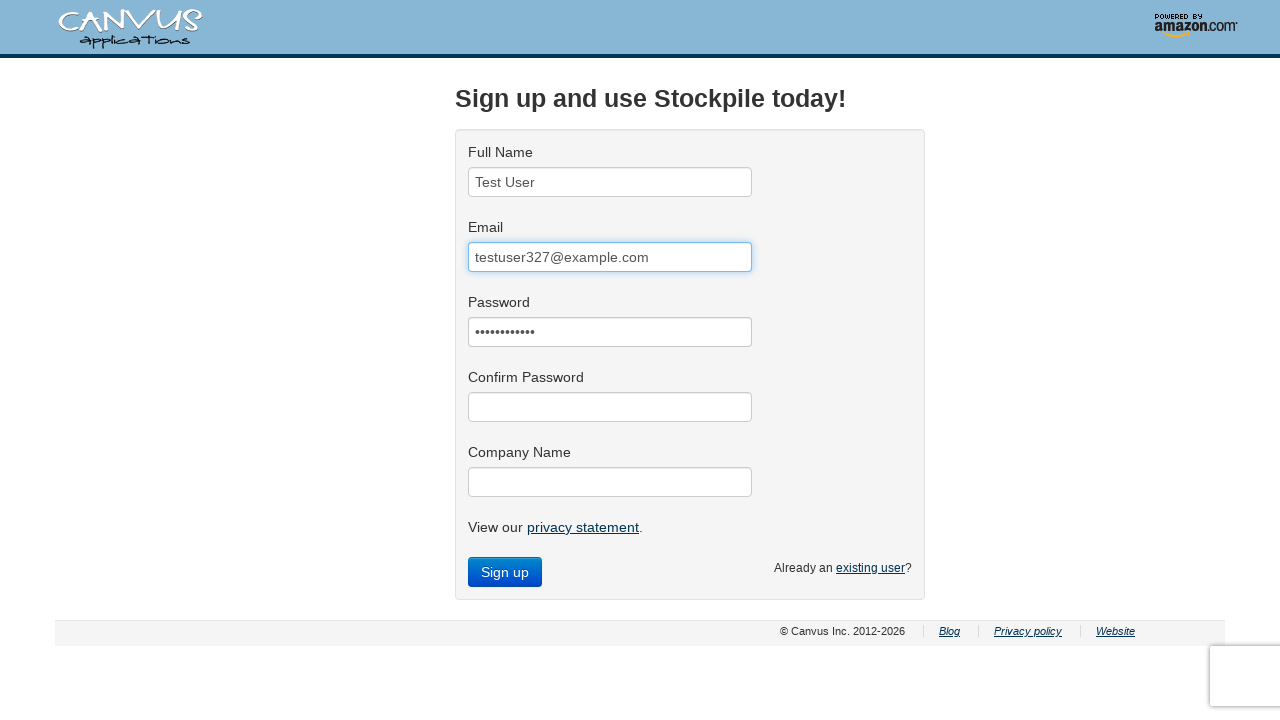

Filled password confirmation field with 'TestPass123!' on #user_password_confirmation
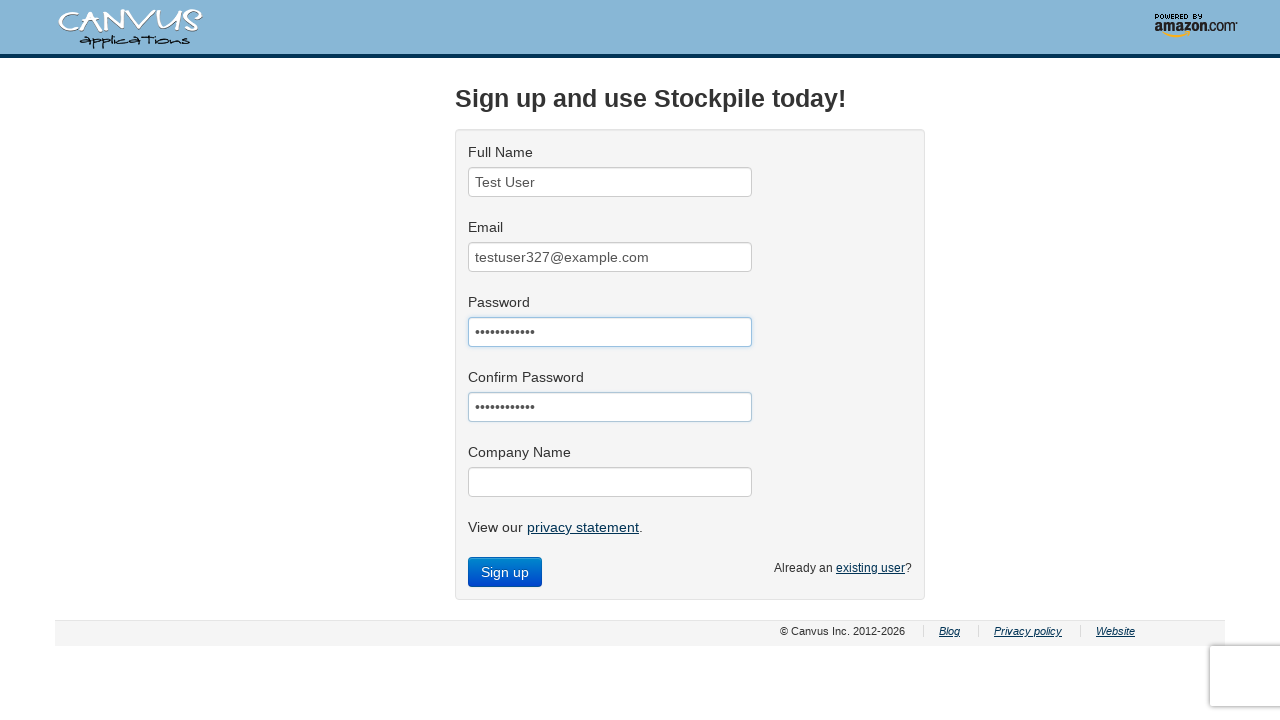

Filled company name field with 'Test Company Inc' on #company_name
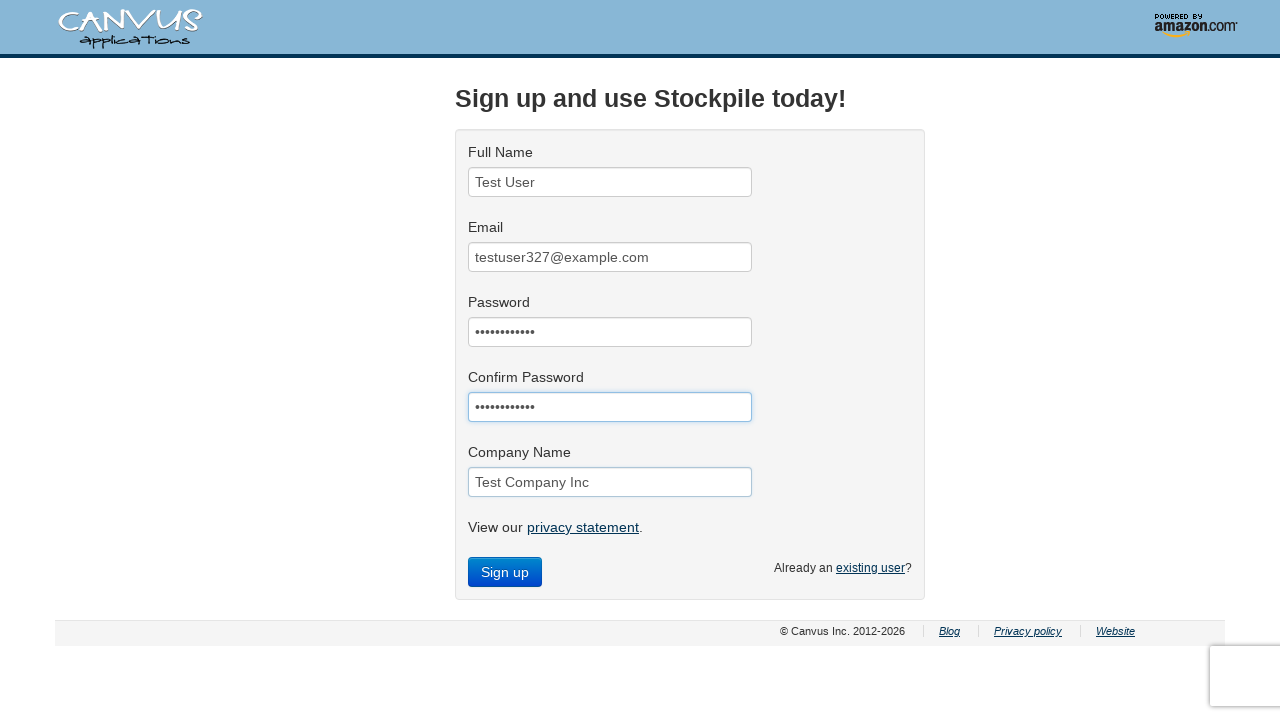

Clicked submit button to submit signup form at (505, 572) on .submit
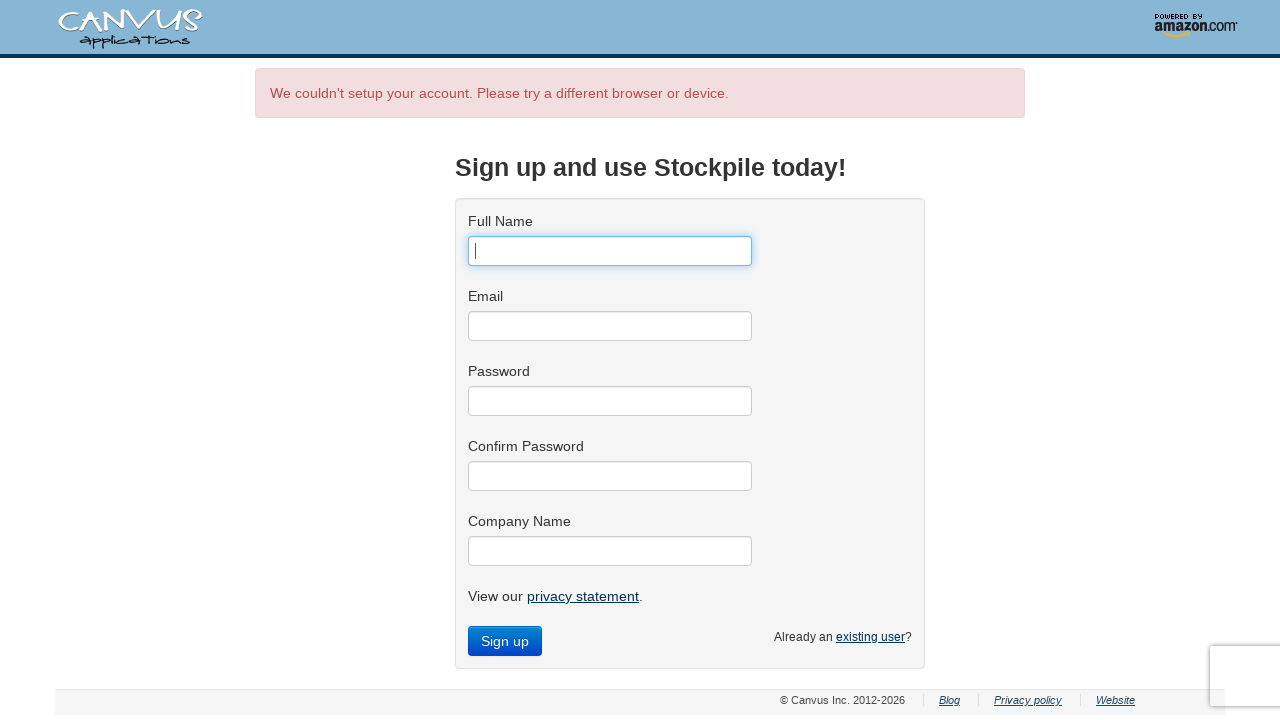

Error message appeared on form submission
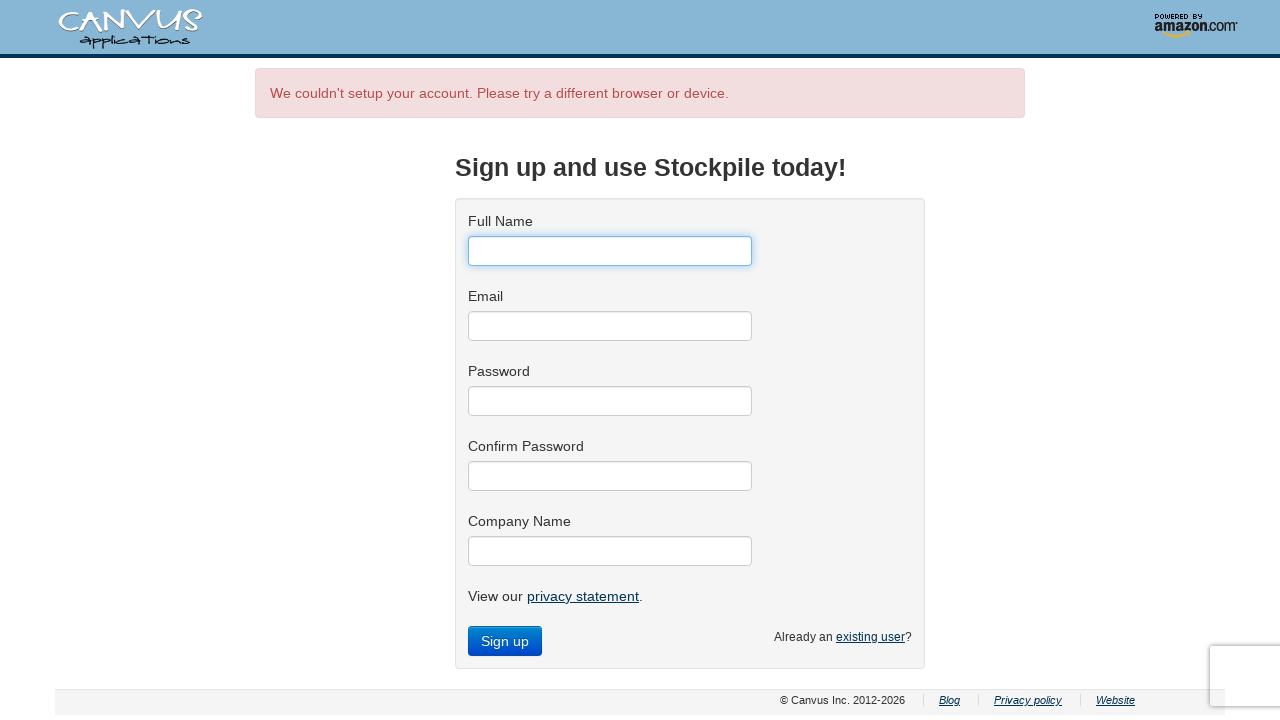

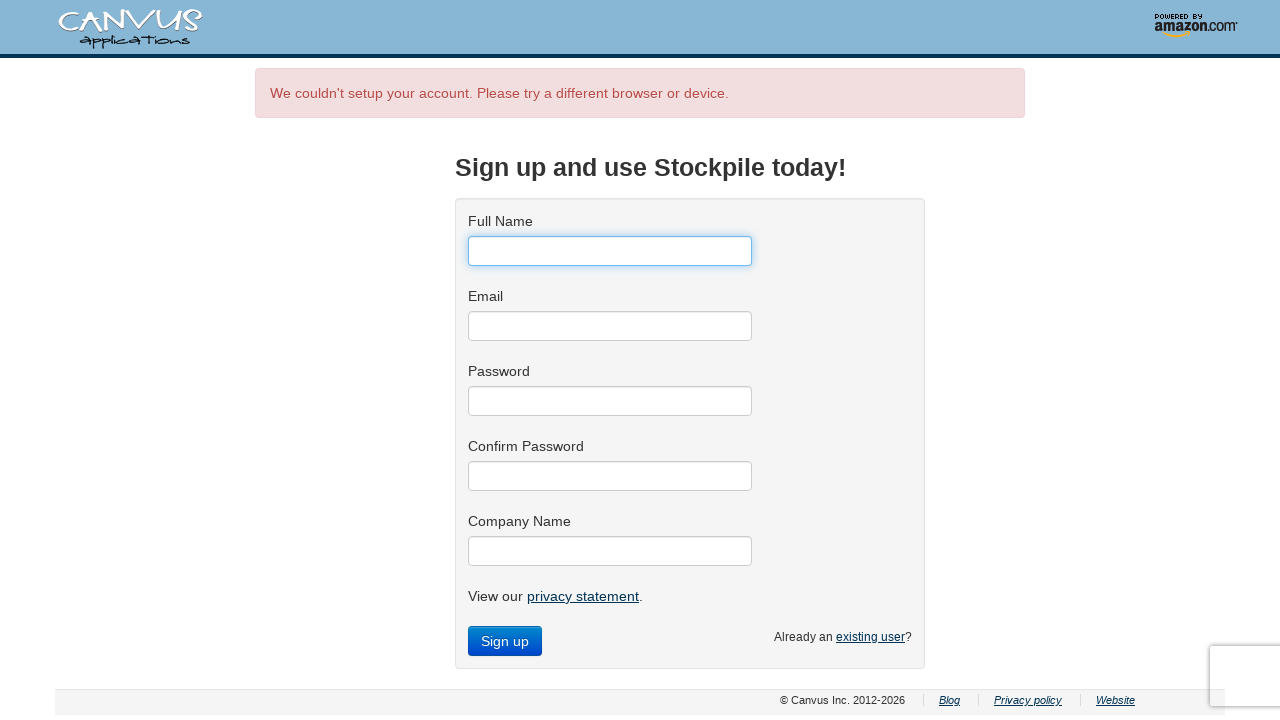